Tests dragging an image element from one PDF annotation layer to another on a PDF viewer application

Starting URL: https://pdfproject.vercel.app/

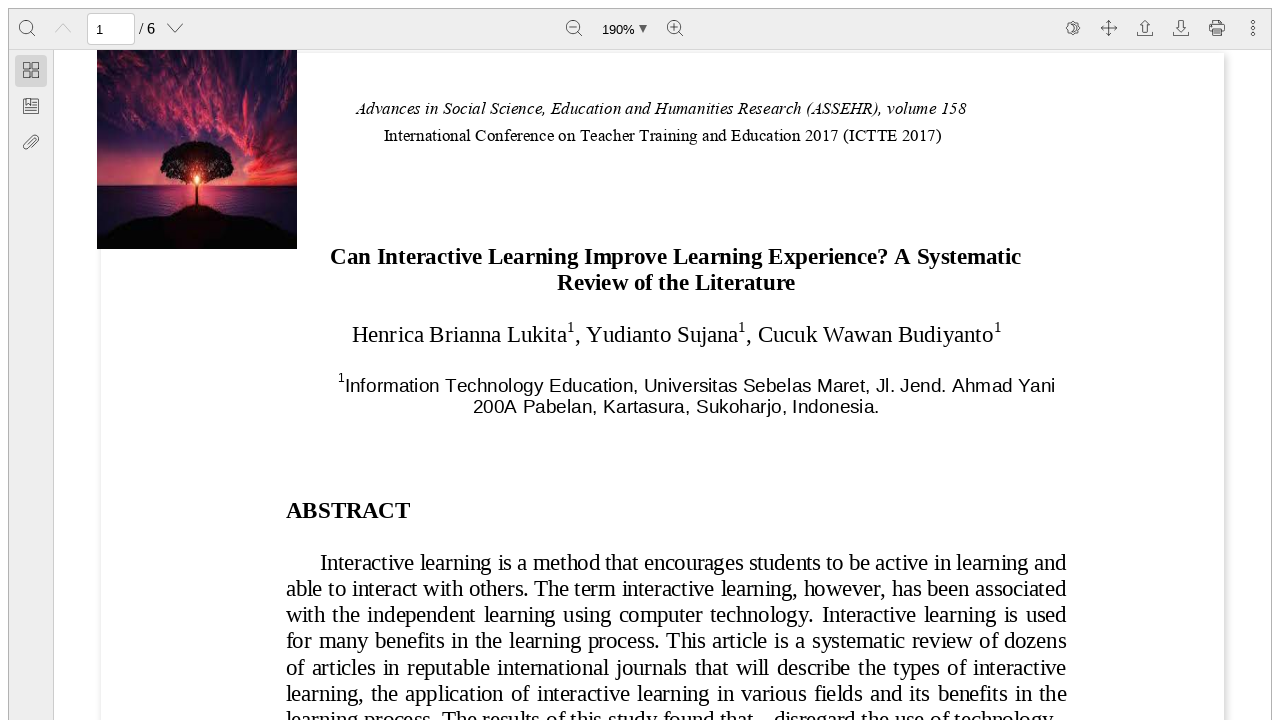

Located draggable image element on page 1 annotation layer
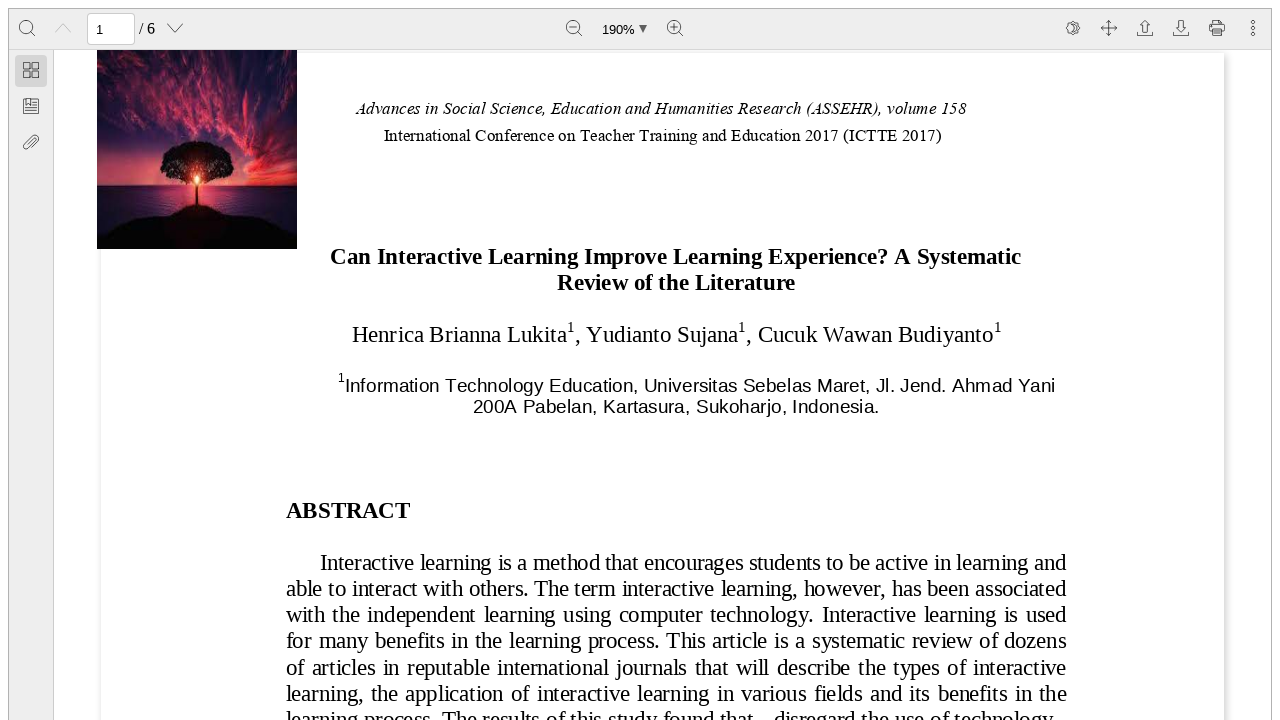

Located destination annotation layer on page 0
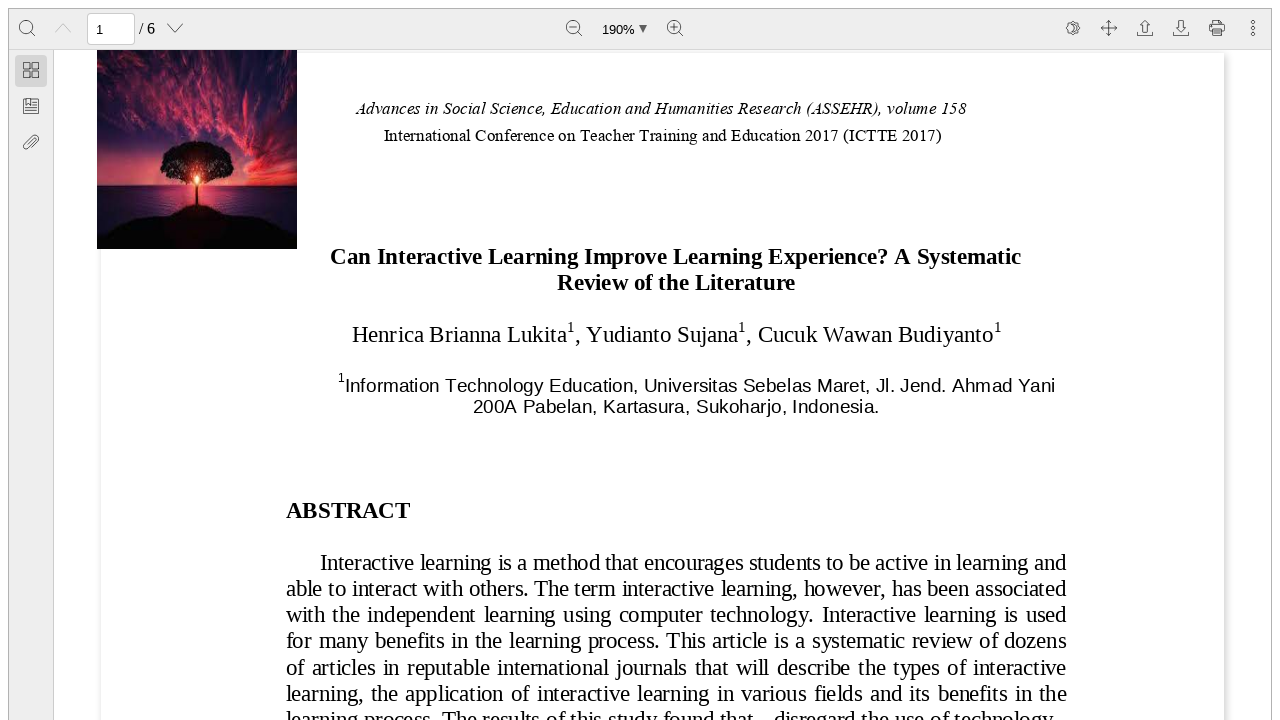

Dragged image element from page 1 annotation layer to page 0 annotation layer at (662, 360)
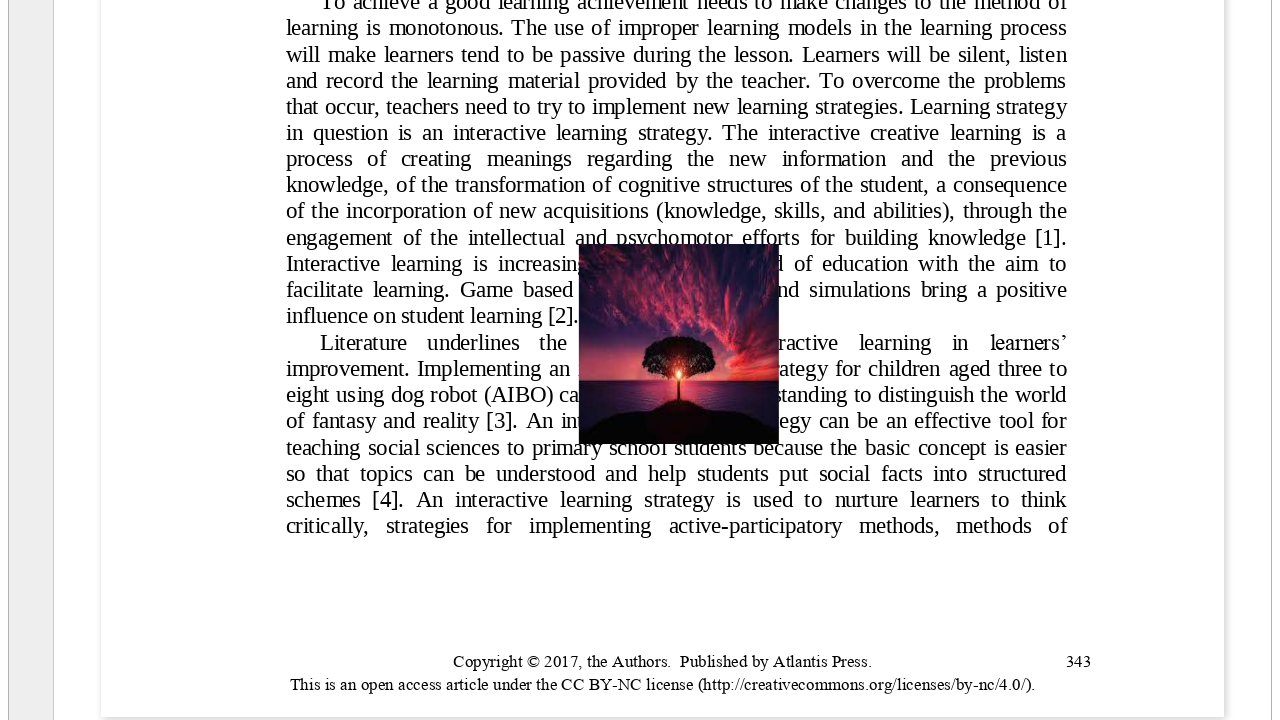

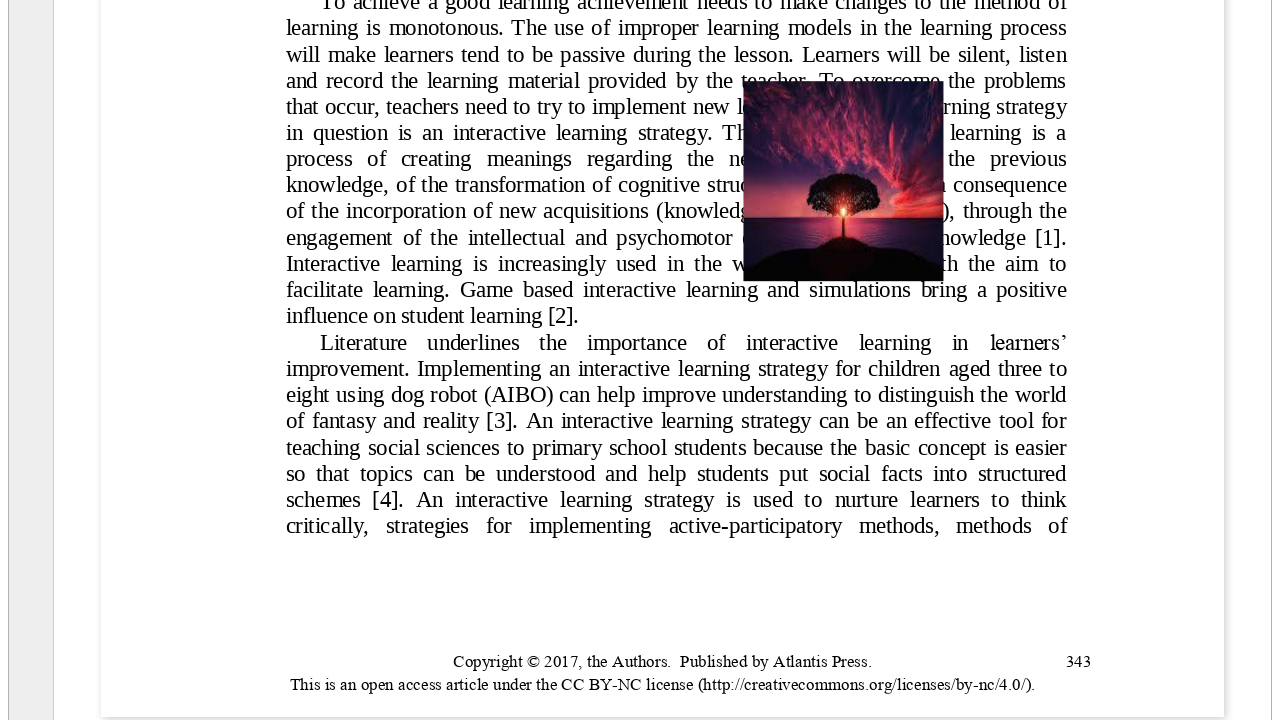